Tests that edits are cancelled when pressing Escape key

Starting URL: https://demo.playwright.dev/todomvc

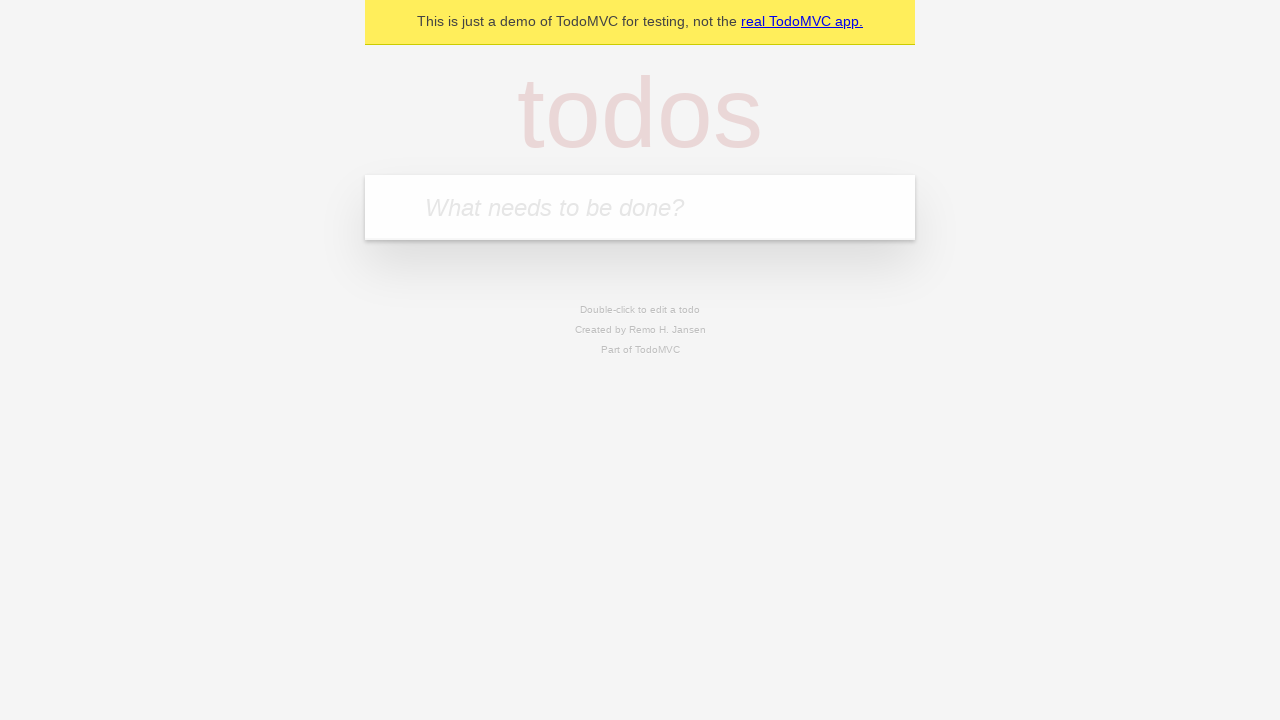

Filled new todo input with 'buy some cheese' on .new-todo
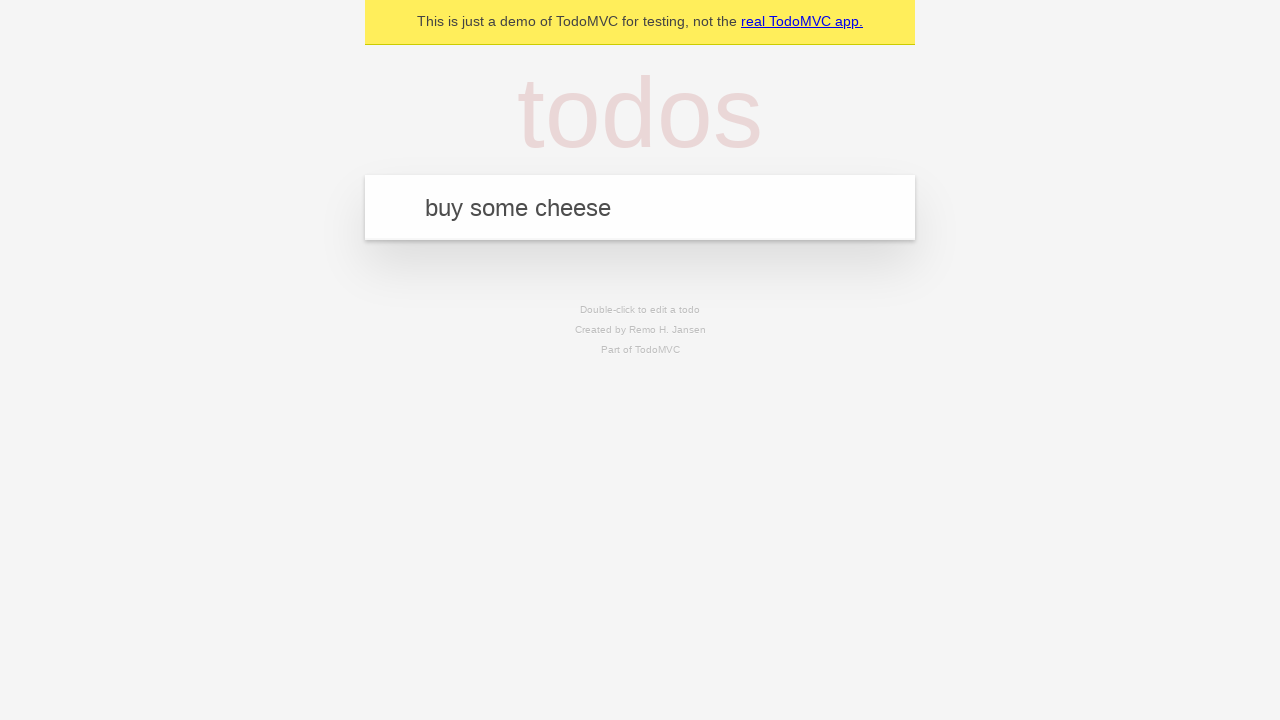

Pressed Enter to create first todo on .new-todo
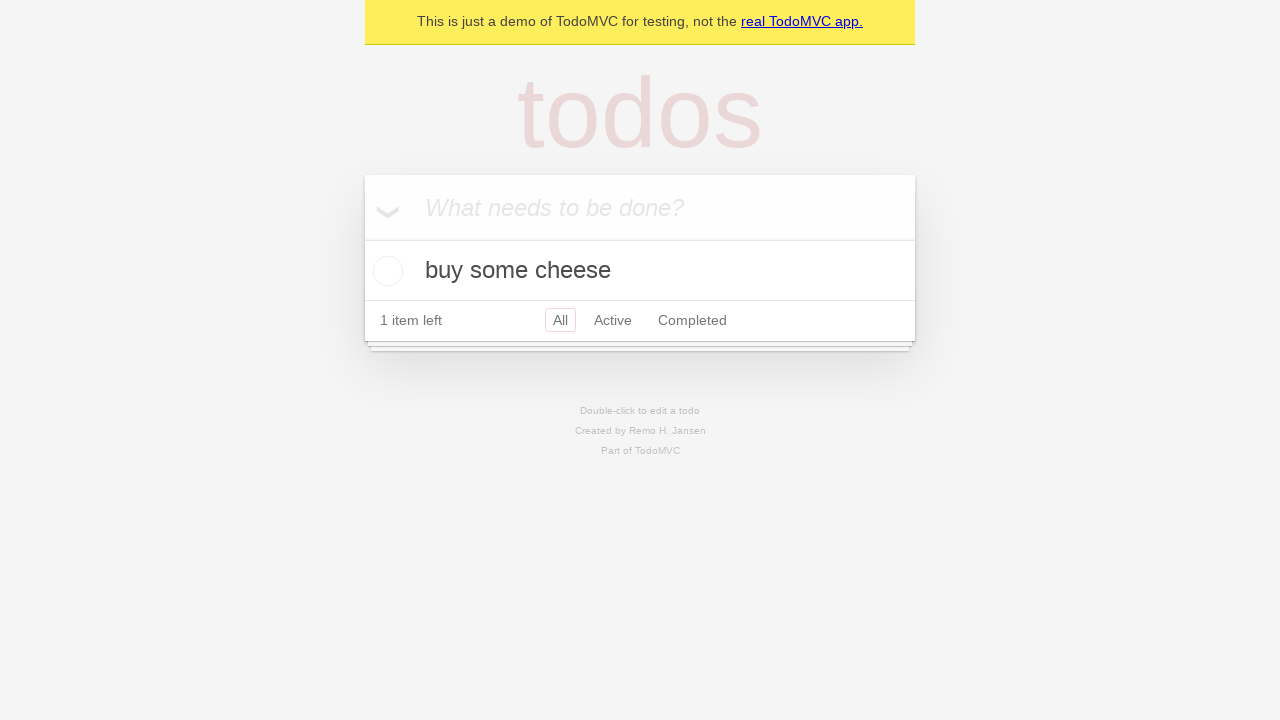

Filled new todo input with 'feed the cat' on .new-todo
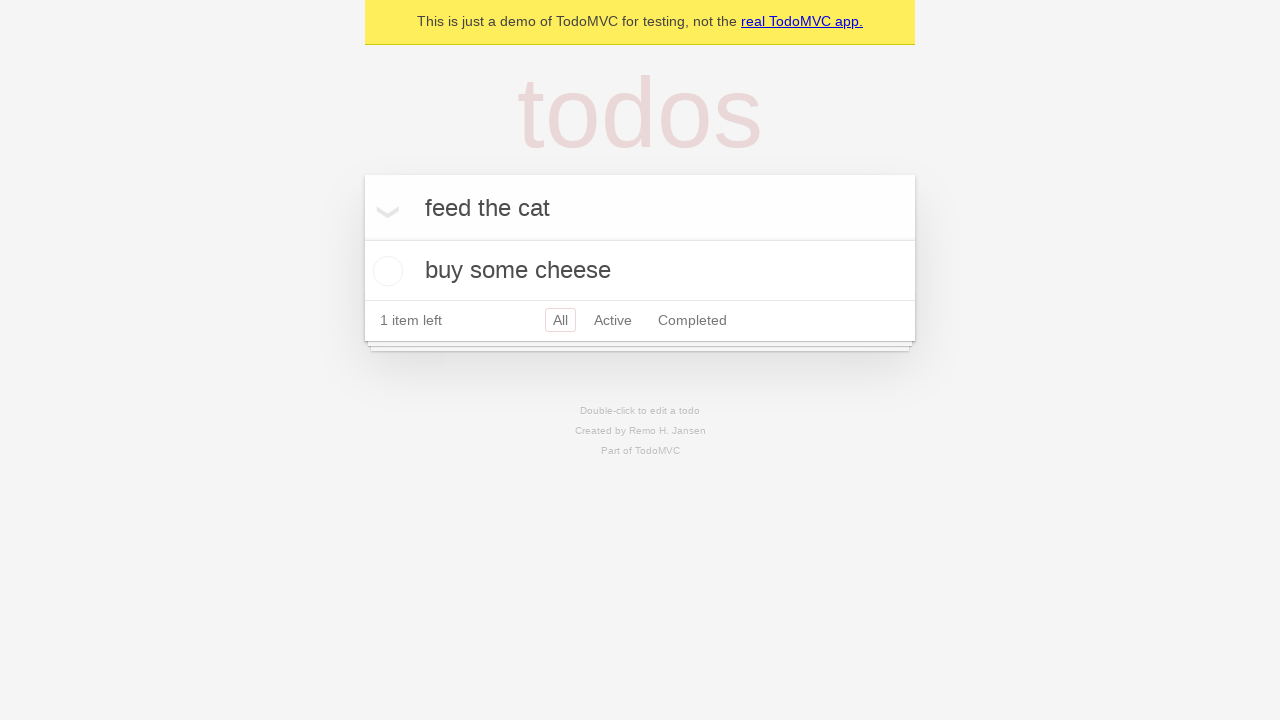

Pressed Enter to create second todo on .new-todo
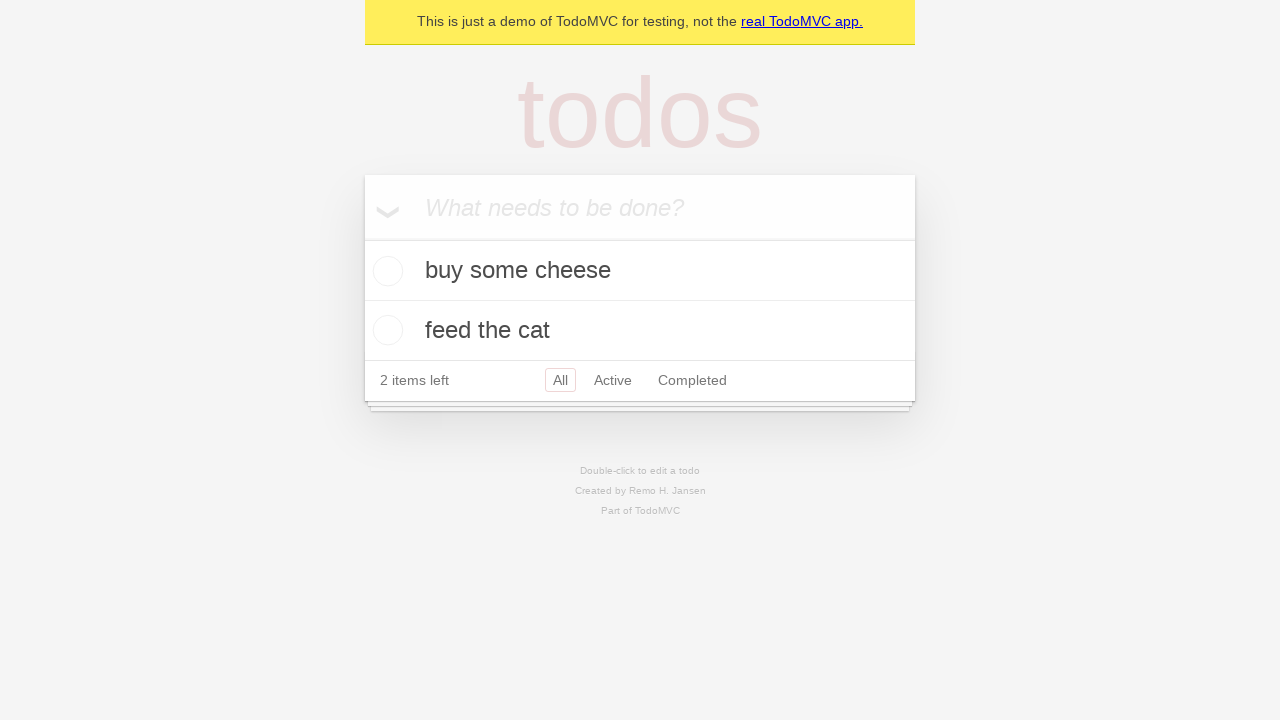

Filled new todo input with 'book a doctors appointment' on .new-todo
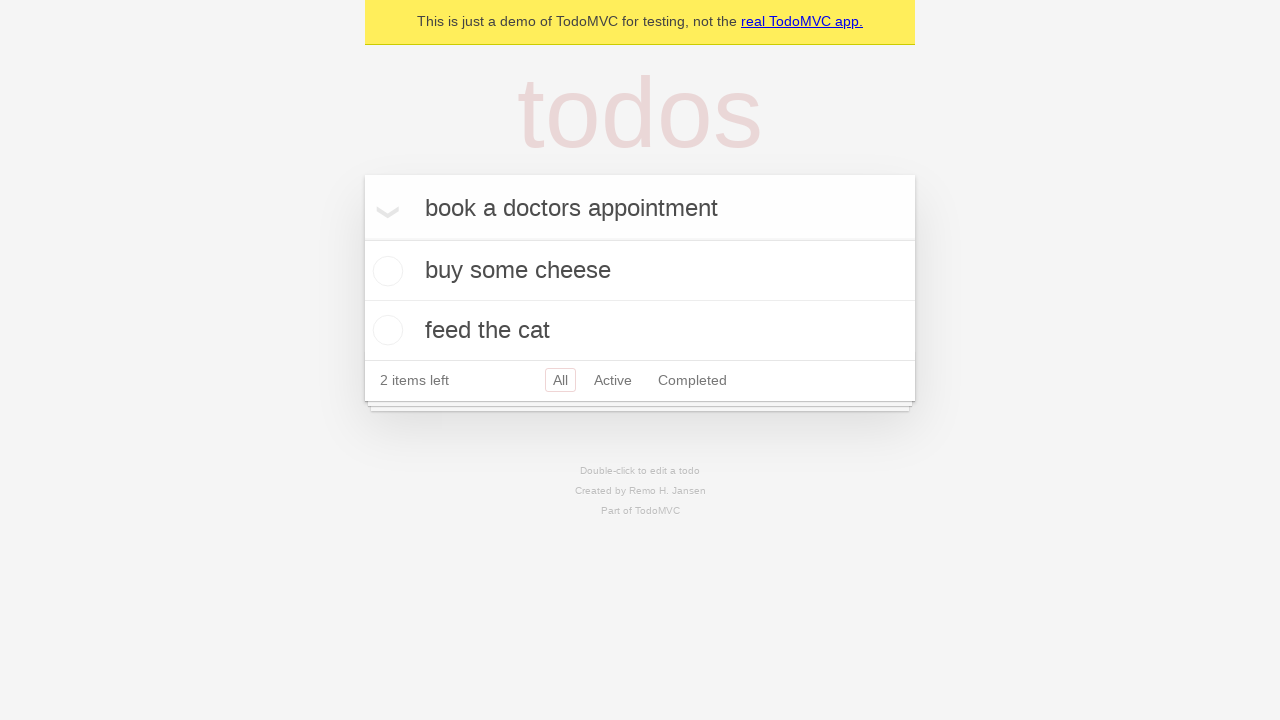

Pressed Enter to create third todo on .new-todo
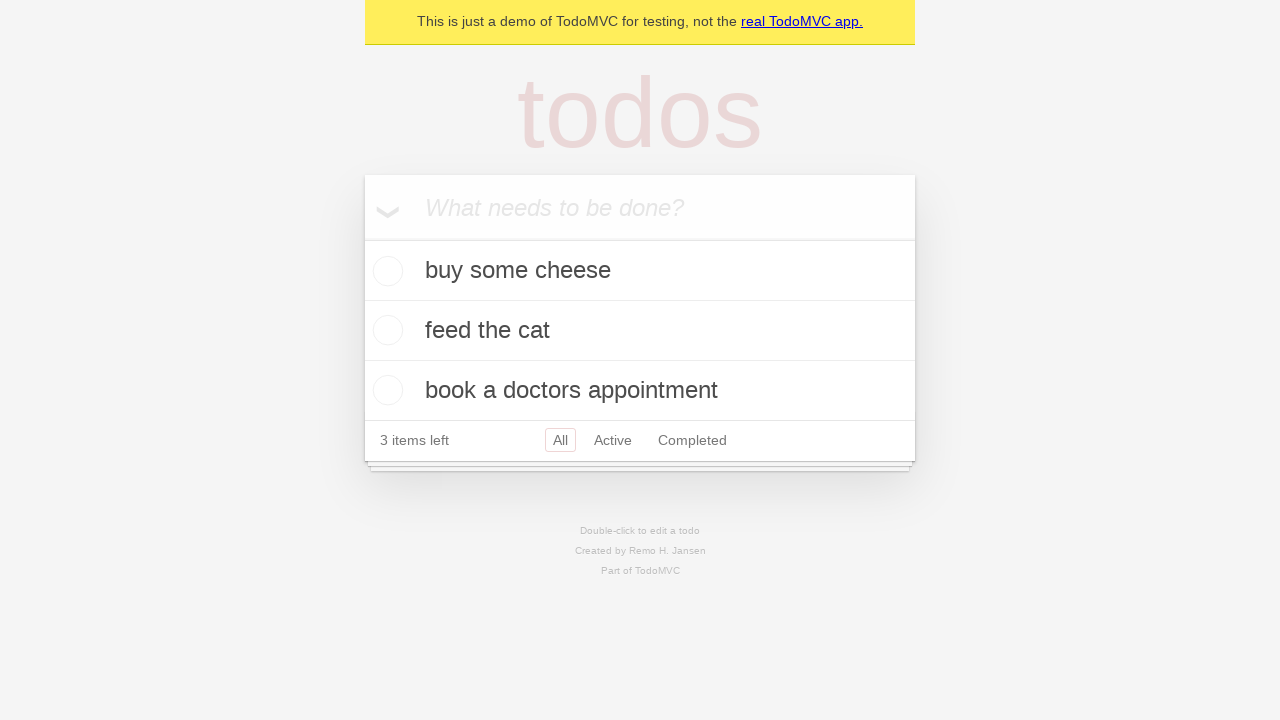

Waited for all three todo items to be visible
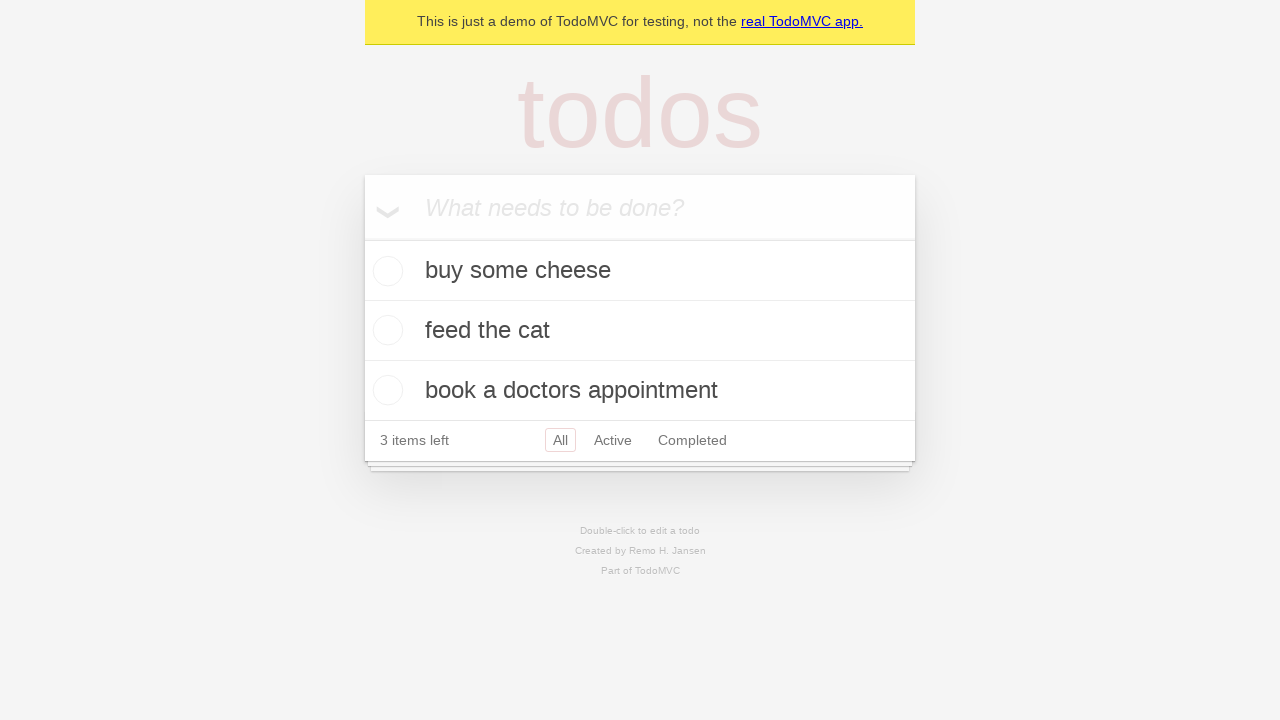

Double-clicked second todo item to enter edit mode at (640, 331) on .todo-list li >> nth=1
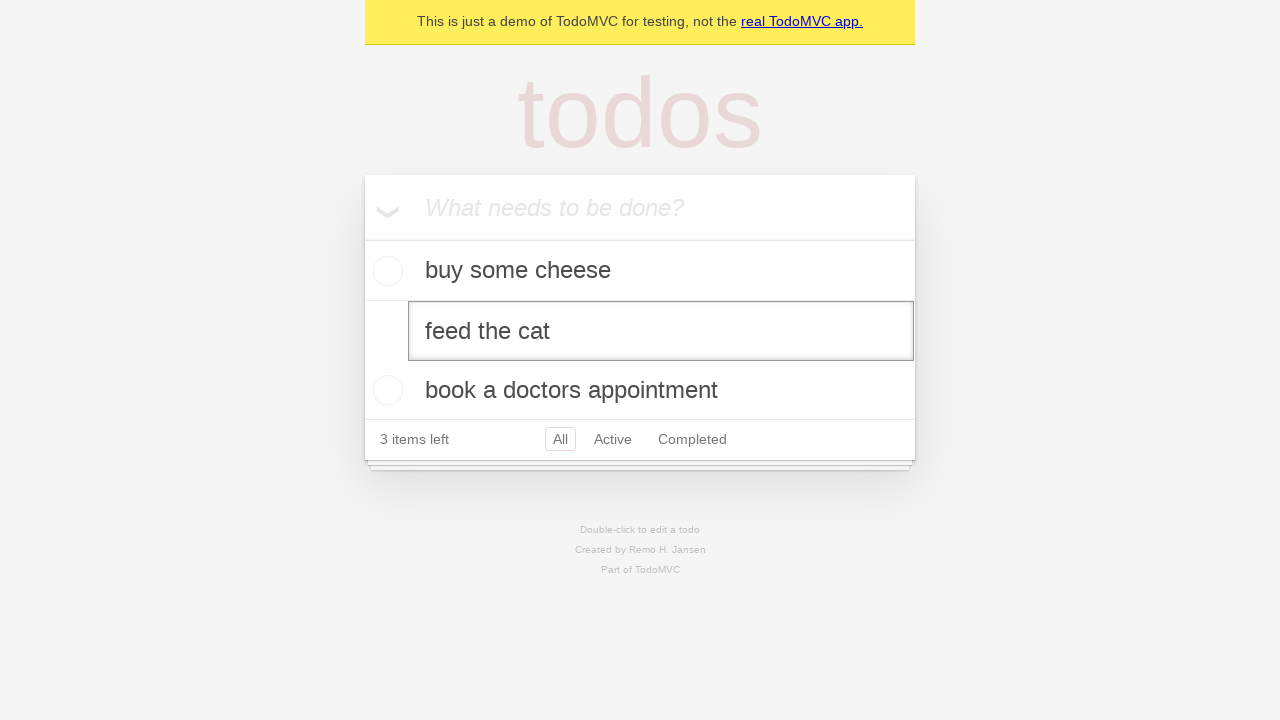

Pressed Escape key to cancel edits on .todo-list li >> nth=1 >> .edit
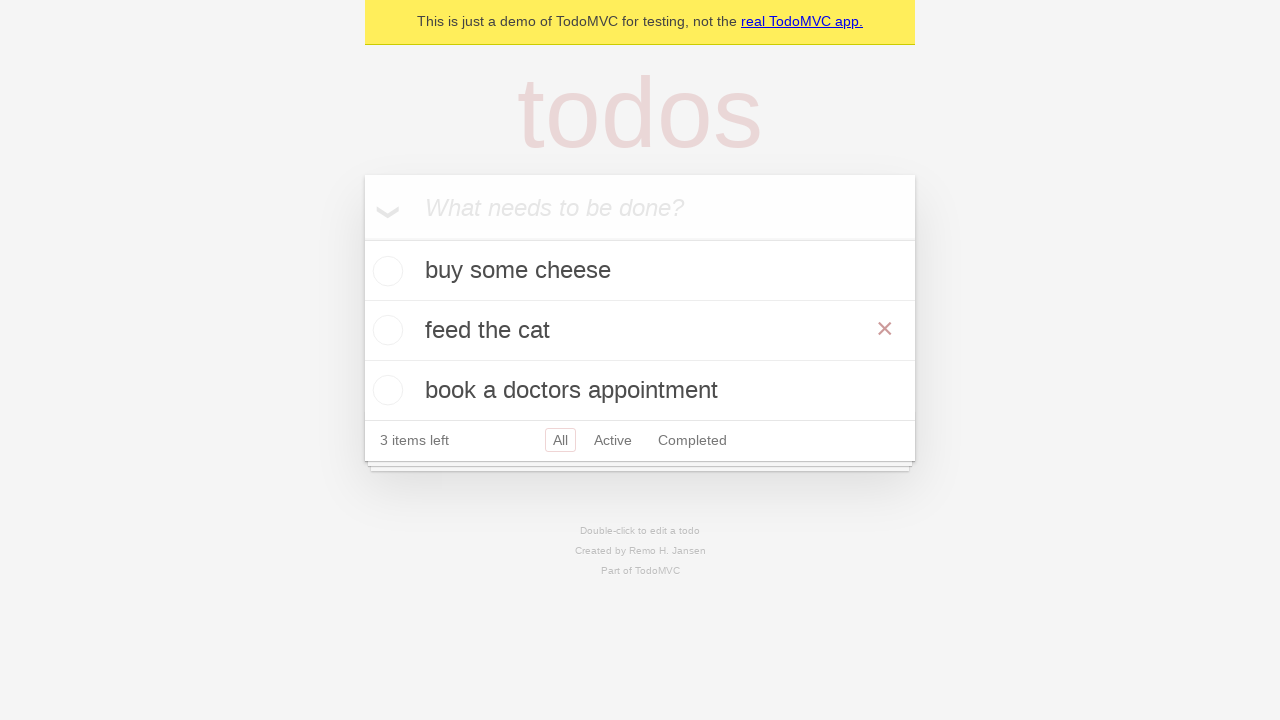

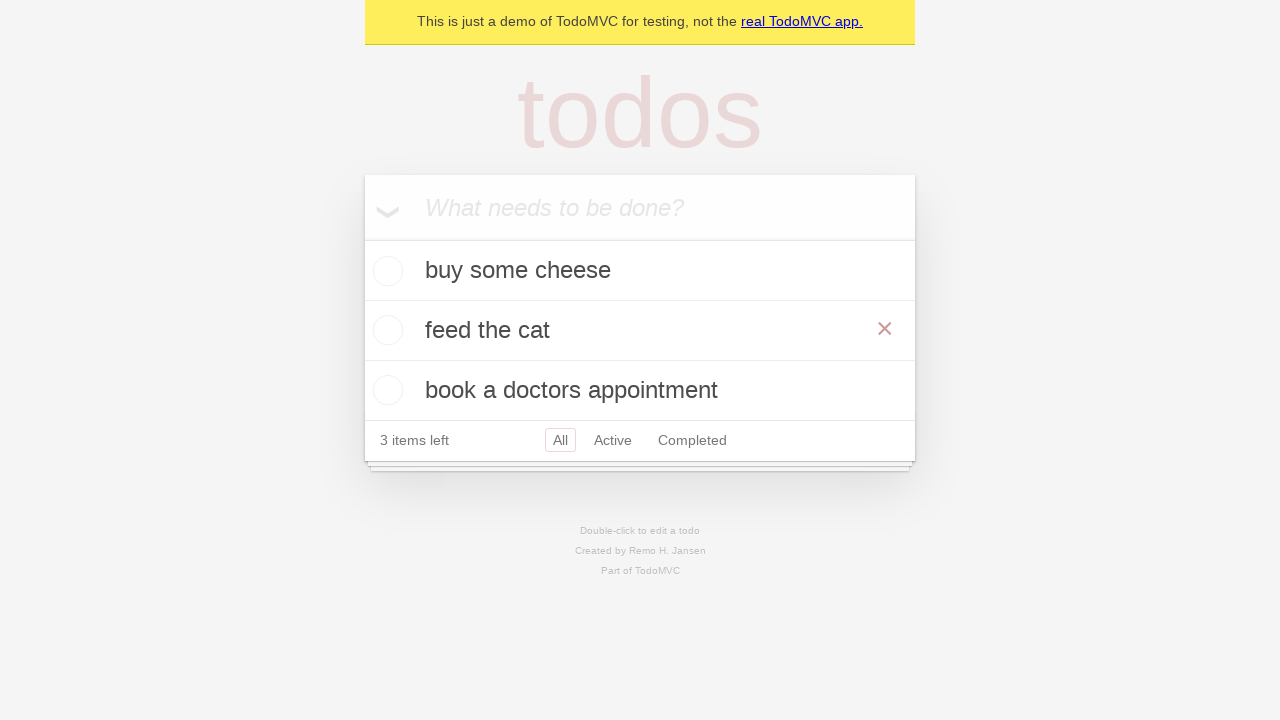